Tests alert popup handling by entering a name and confirming the alert dialog that appears

Starting URL: https://rahulshettyacademy.com/AutomationPractice/

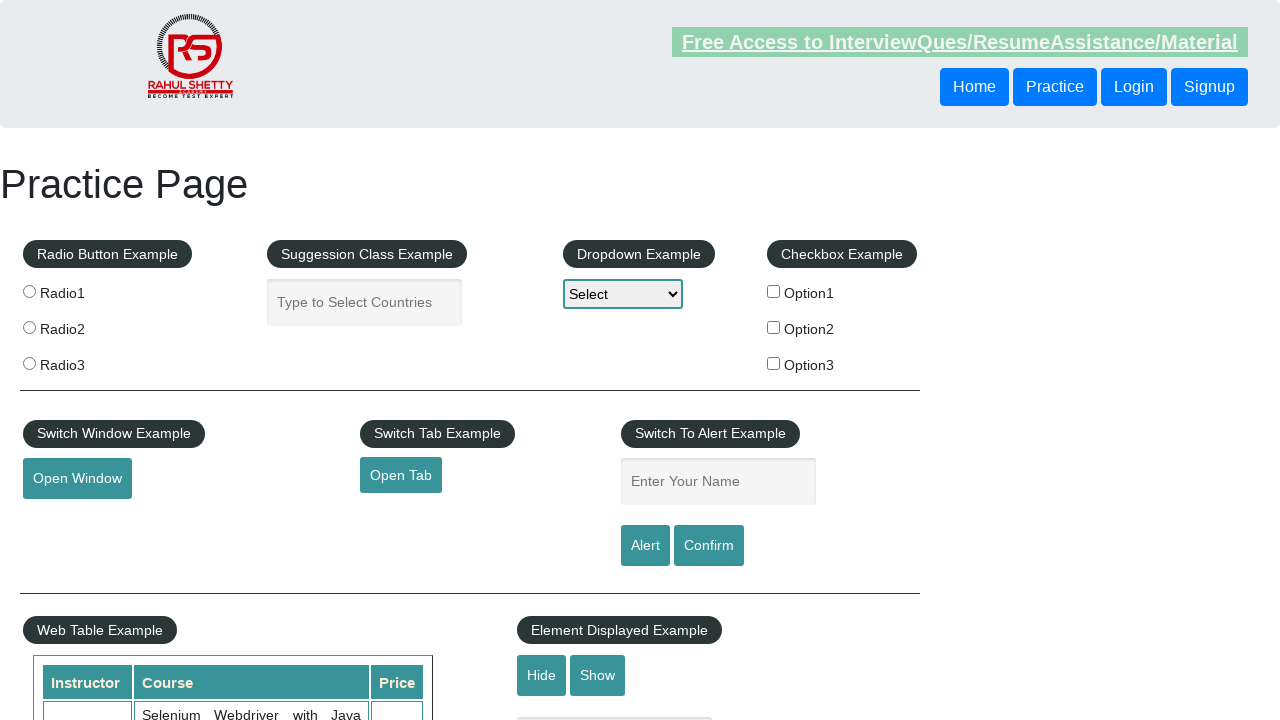

Filled name input field with 'TestUser456' on #name
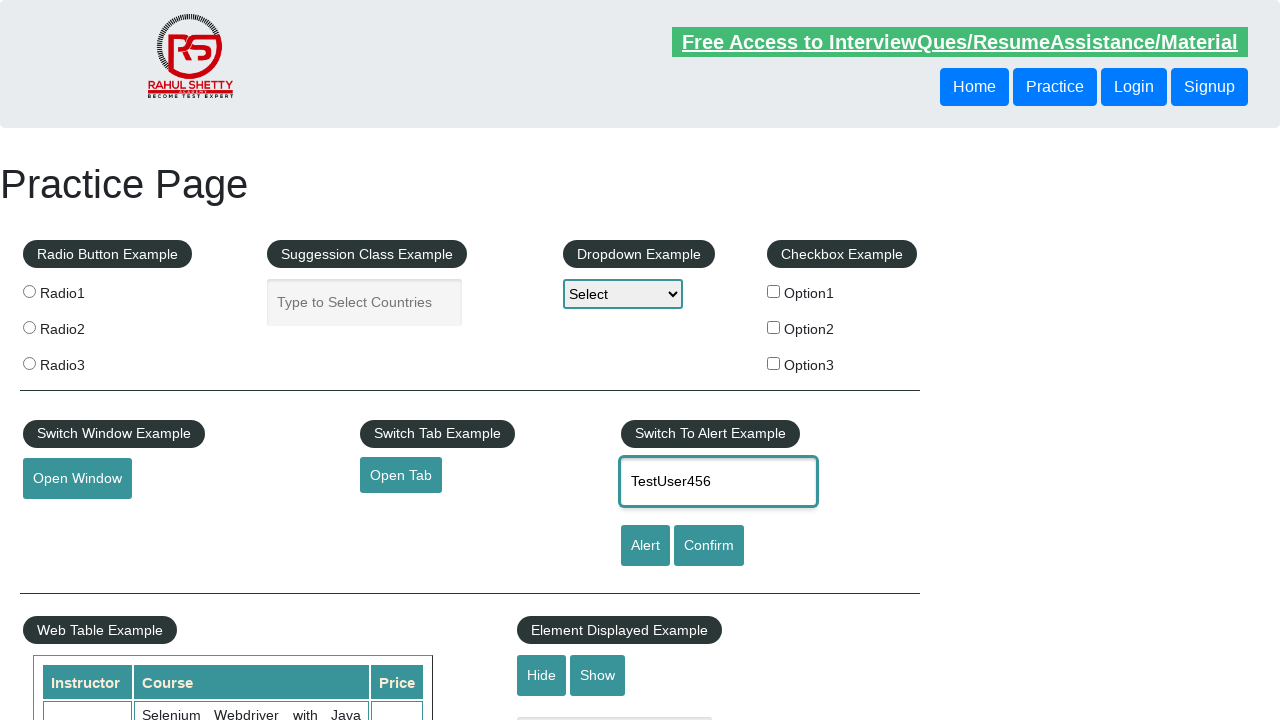

Set up dialog handler to accept alerts
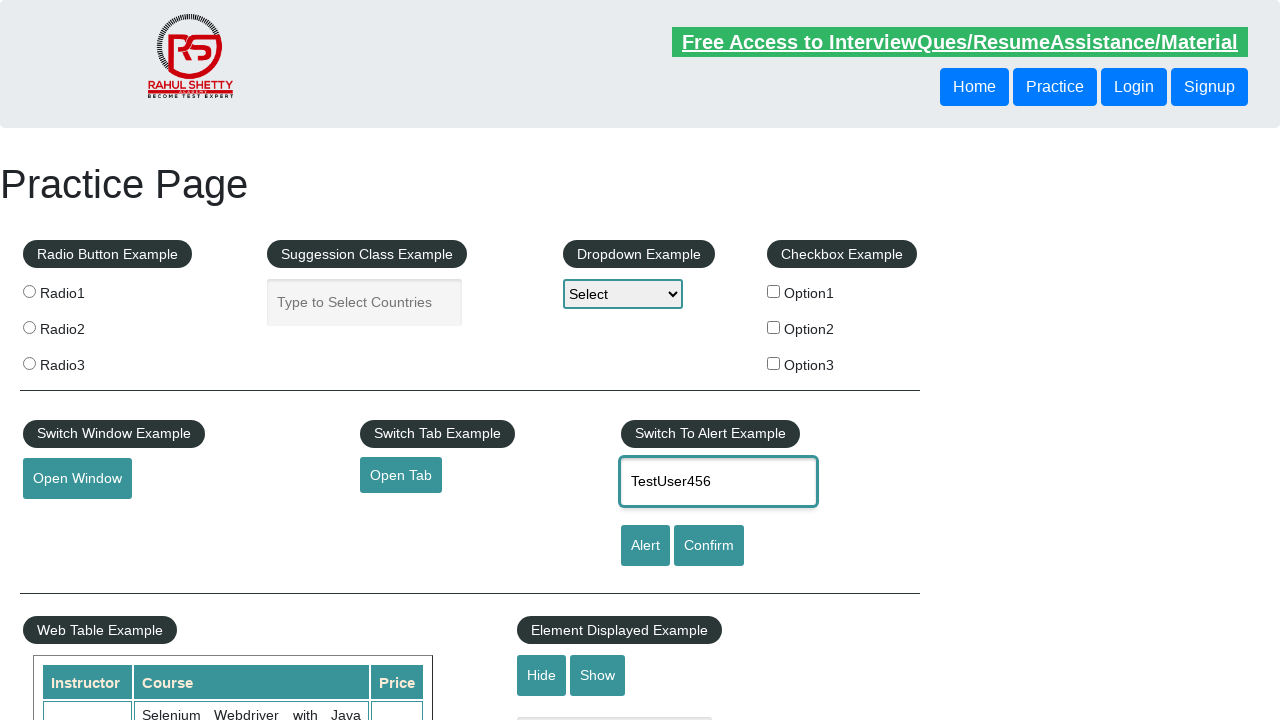

Clicked confirm button to trigger alert dialog at (709, 546) on #confirmbtn
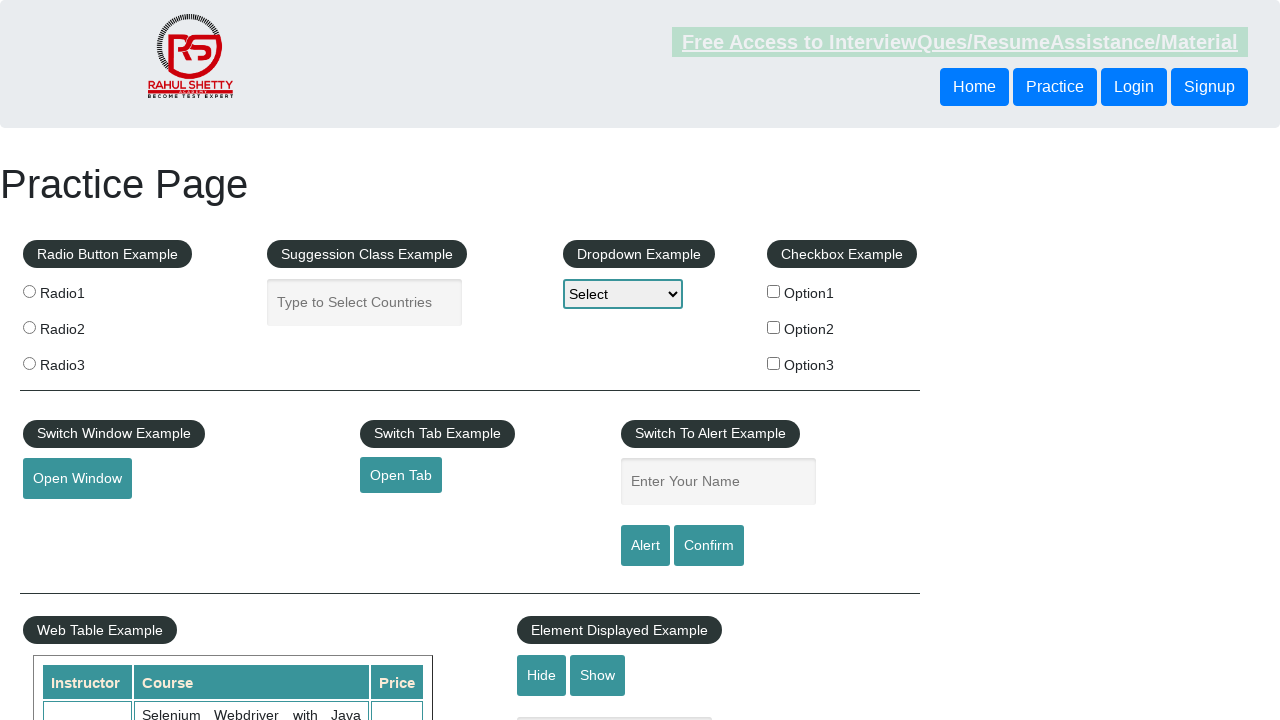

Waited 1000ms for alert handling to complete
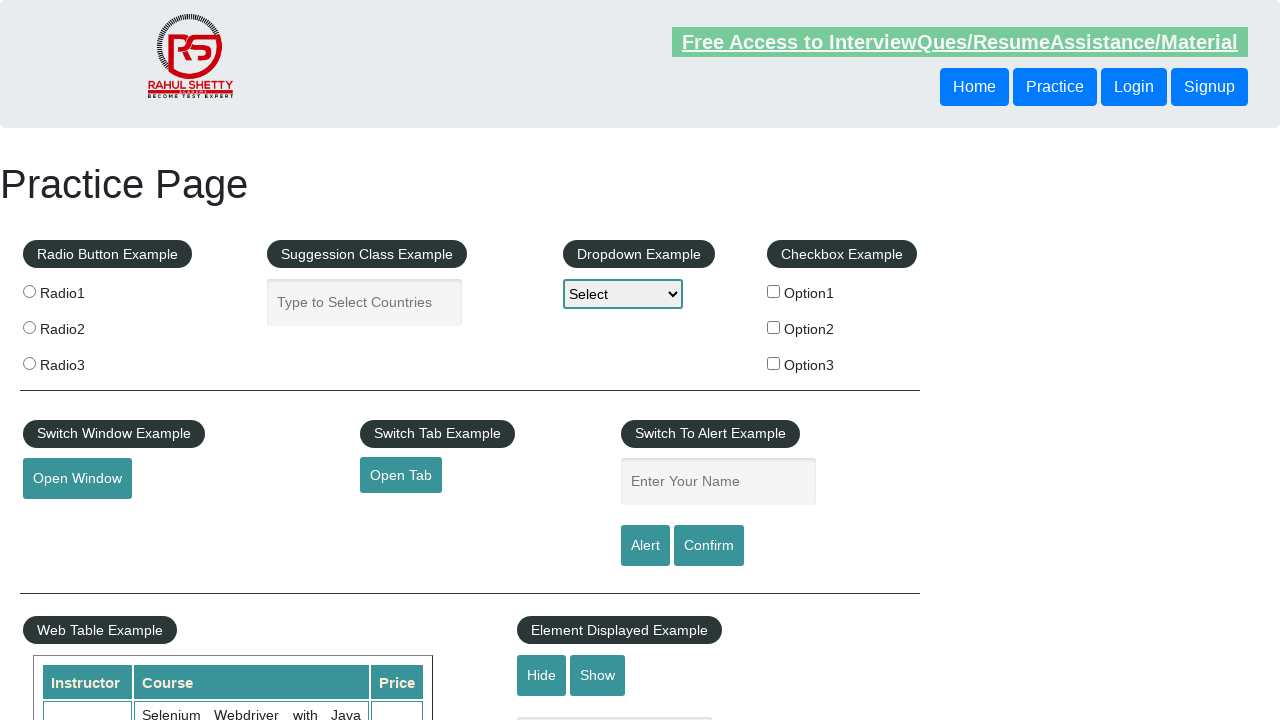

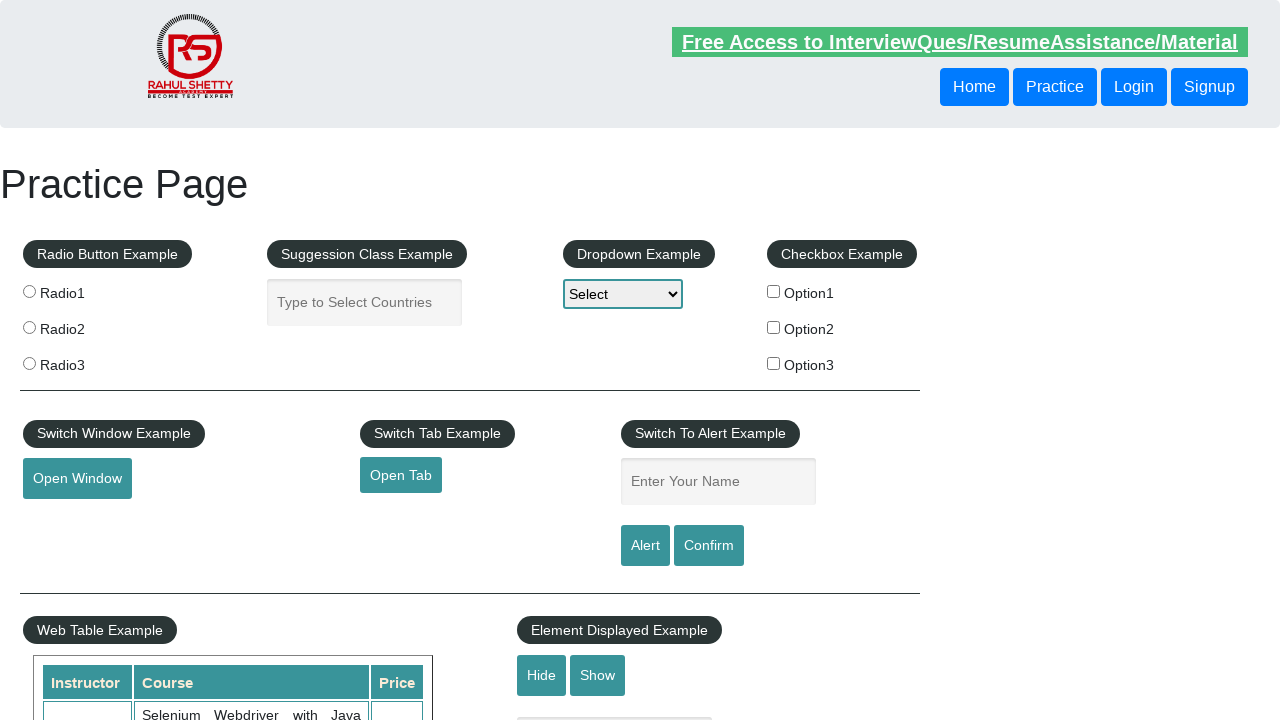